Tests that entering text in a textbox returns the entered value when retrieved

Starting URL: https://demoqa.com/text-box

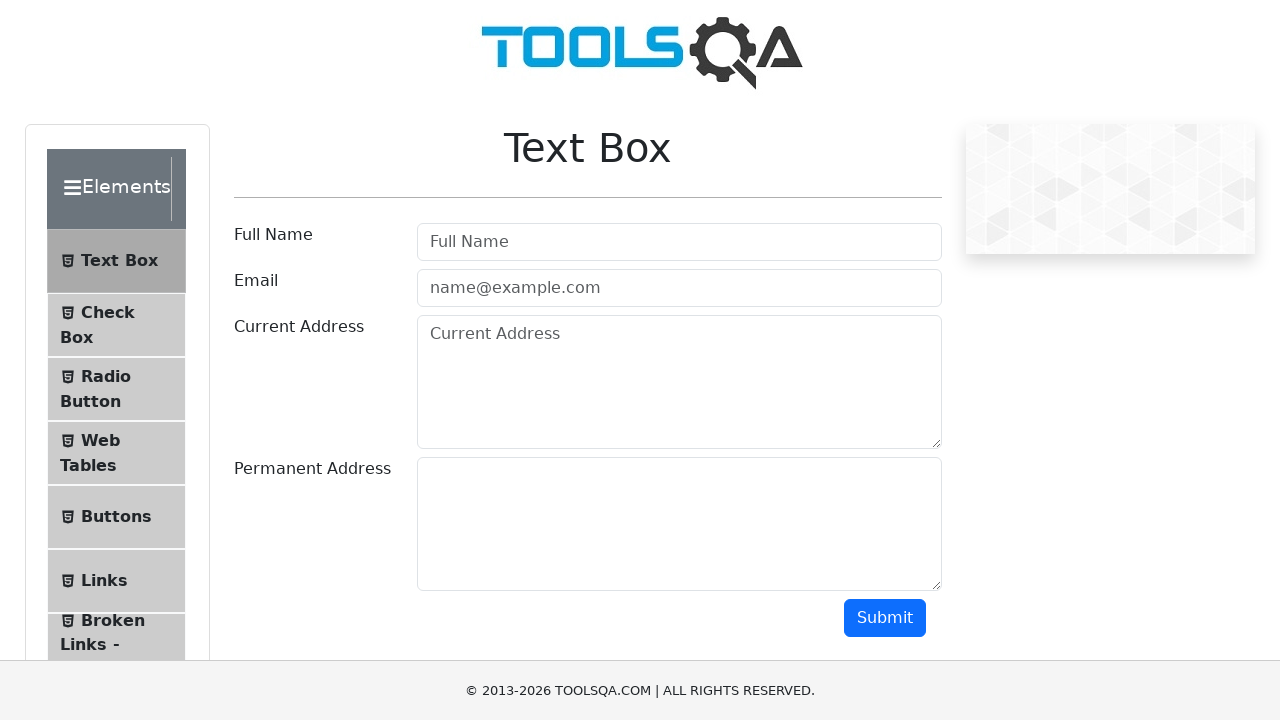

Filled username textbox with 'abc' on #userName
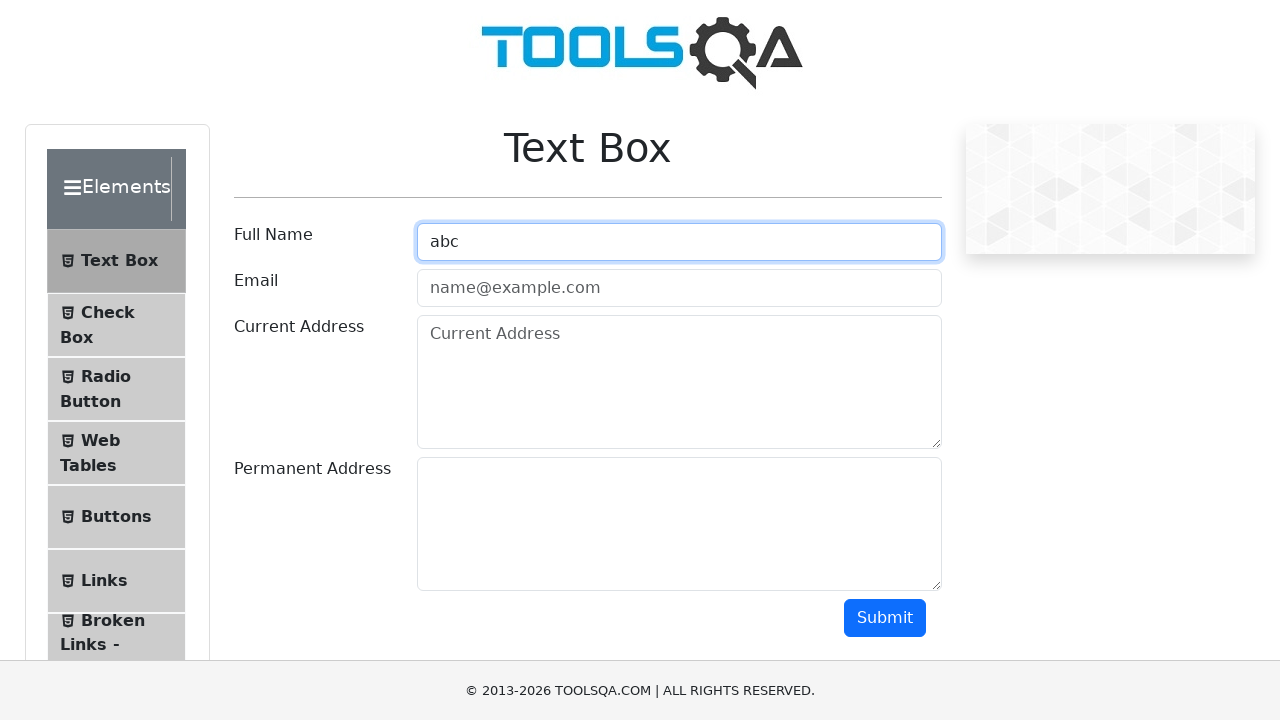

Retrieved entered value from username textbox
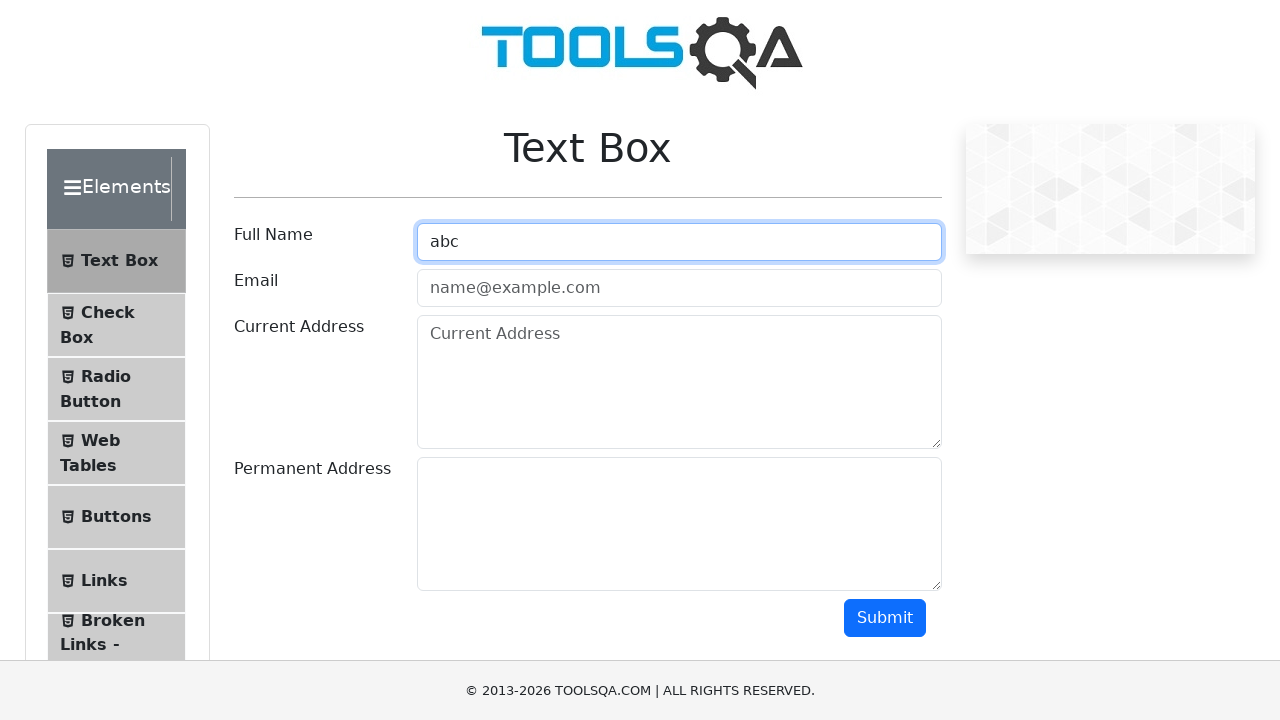

Assertion passed: entered value matches expected 'abc'
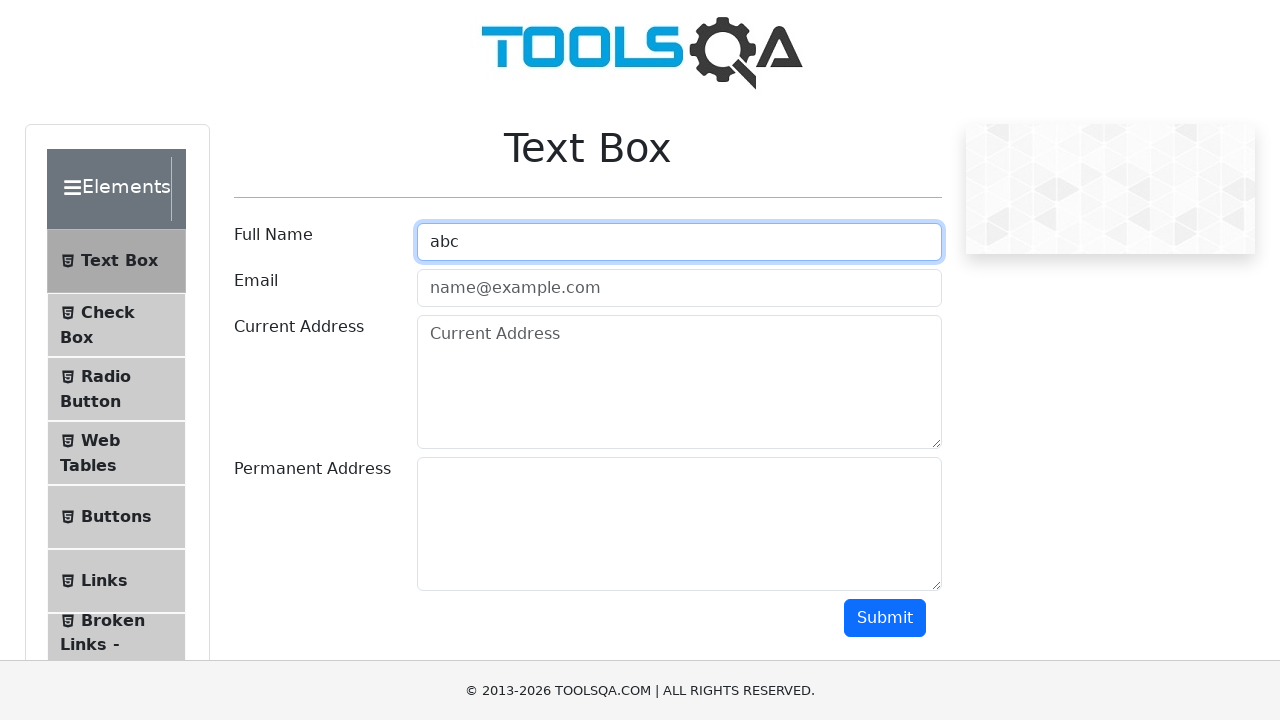

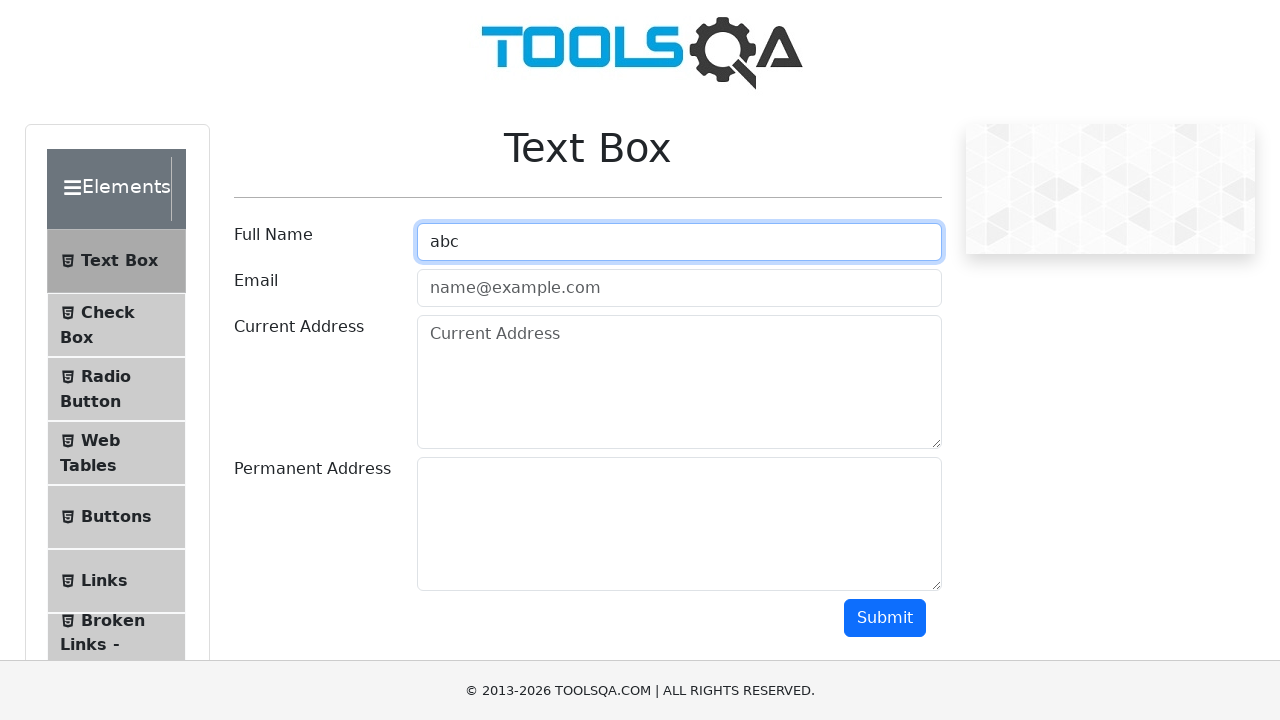